Clicks on the Dropdown Menu link and verifies that the Dropdown Menu page header is displayed correctly

Starting URL: https://bonigarcia.dev/selenium-webdriver-java/

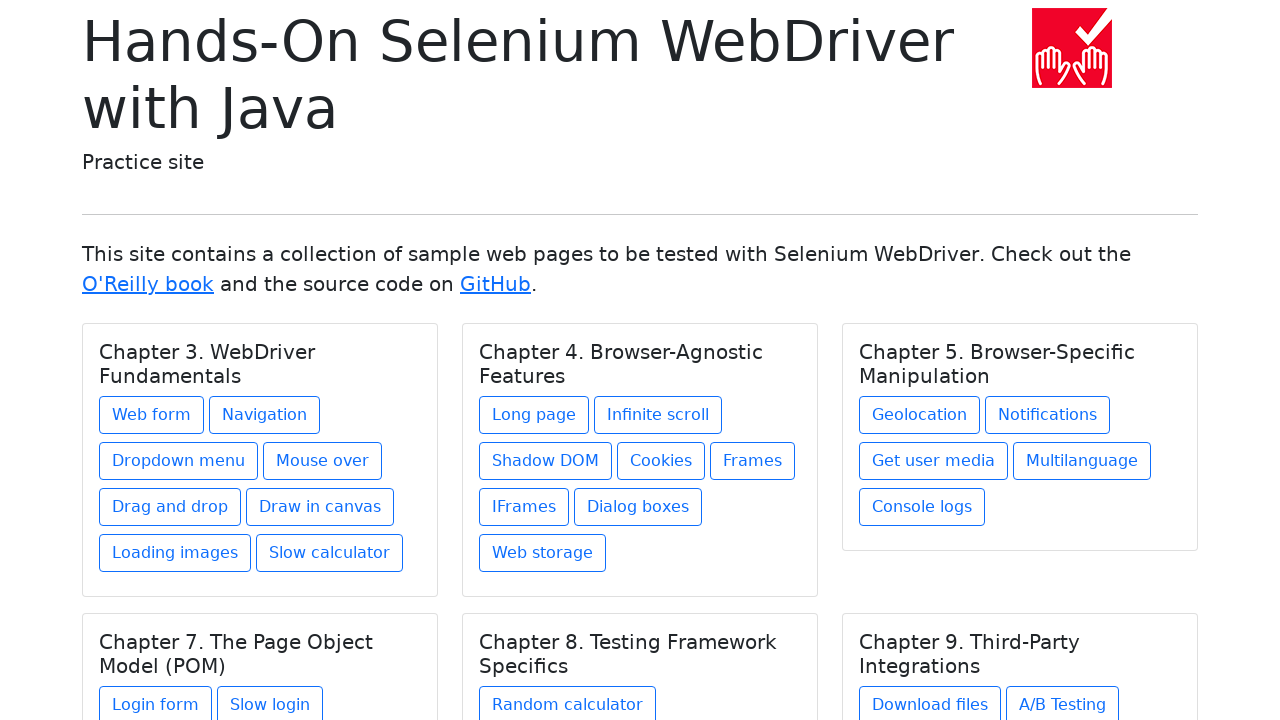

Waited for Dropdown Menu link to be visible
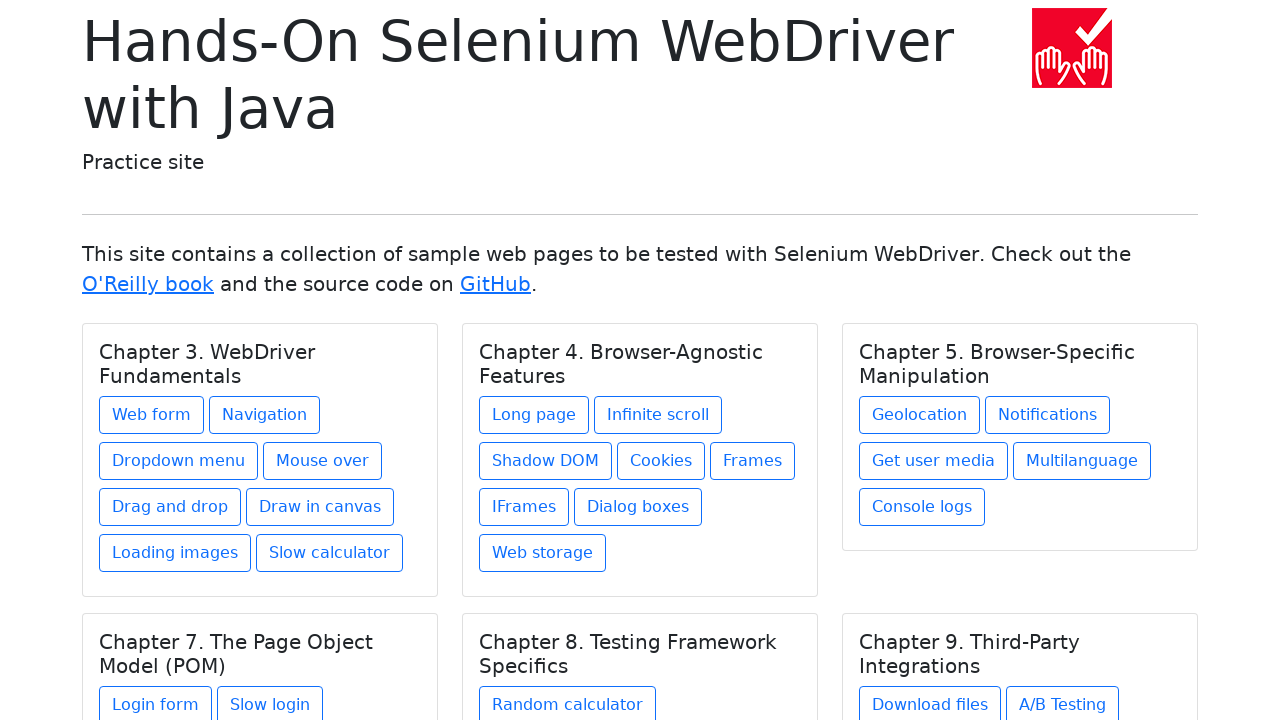

Clicked on Dropdown Menu link at (178, 461) on a[href='dropdown-menu.html']
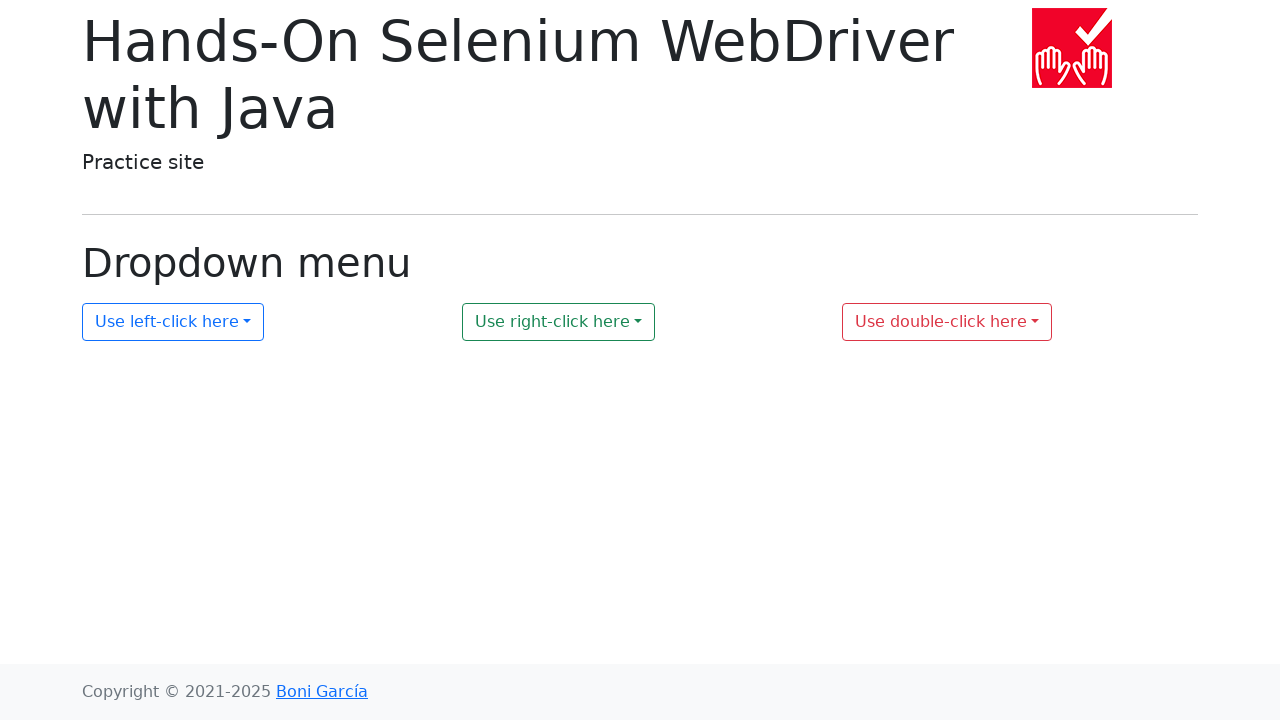

Located page header element
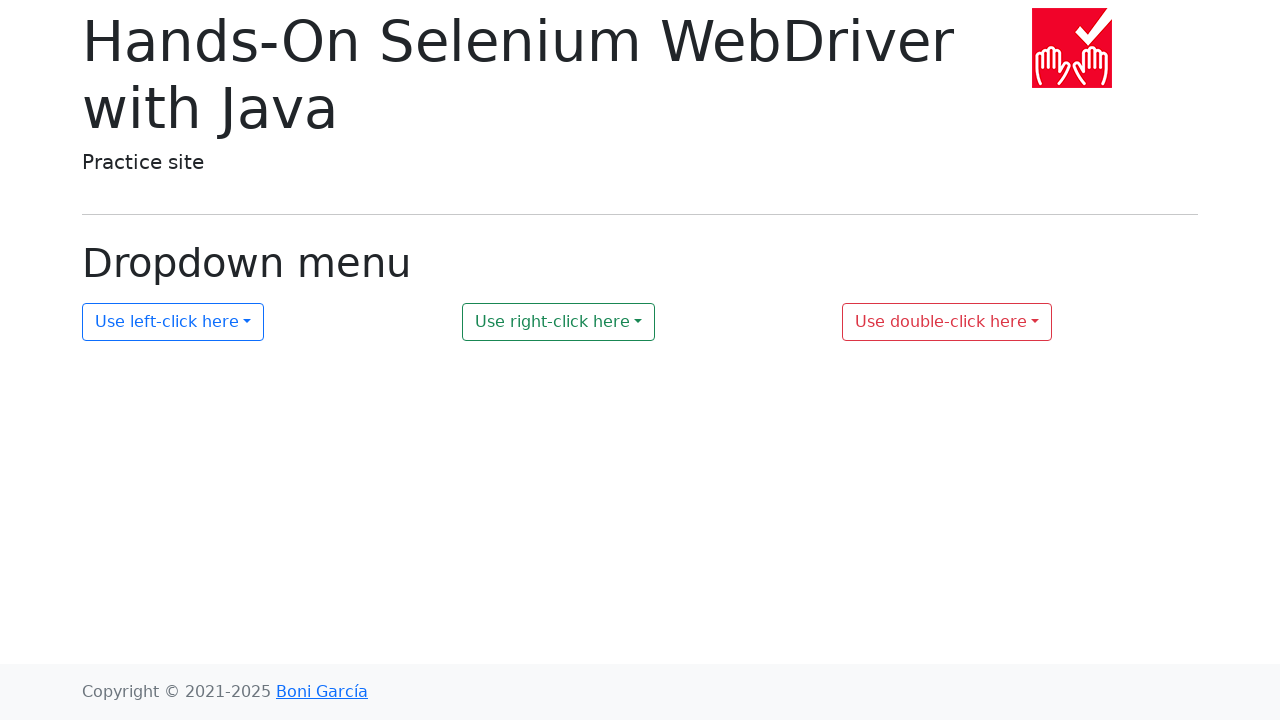

Verified Dropdown Menu page header is displayed correctly
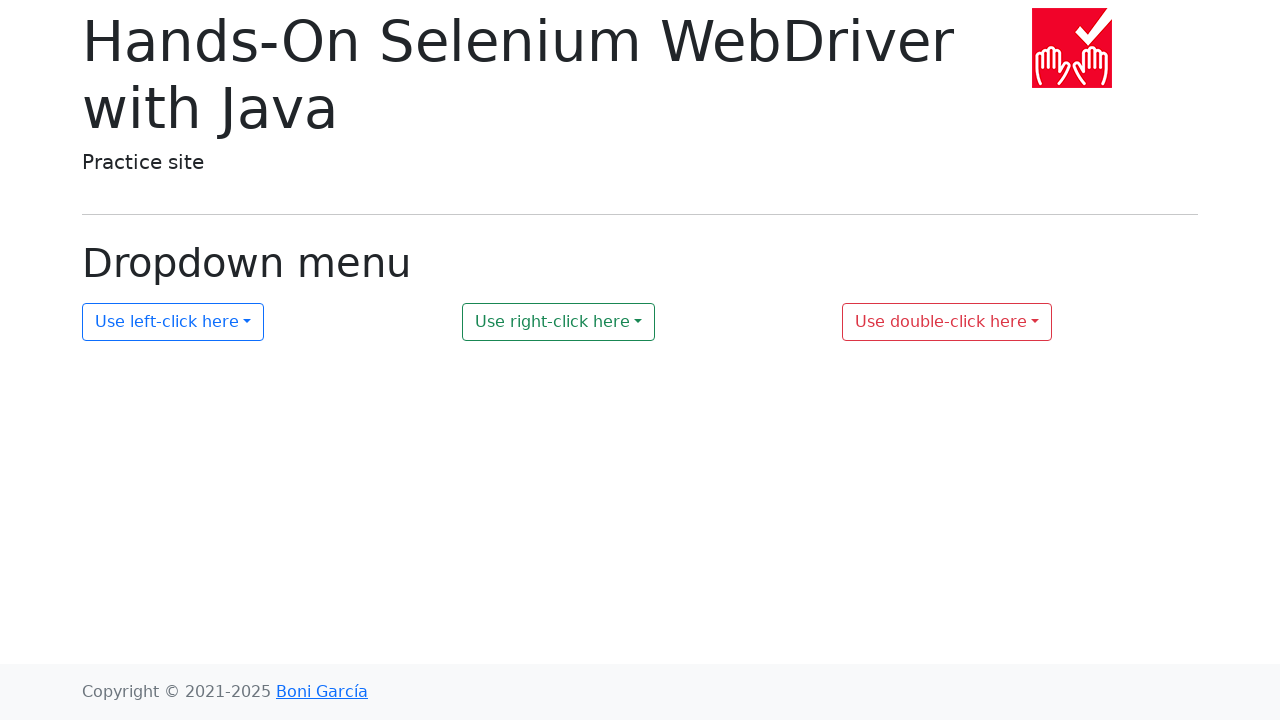

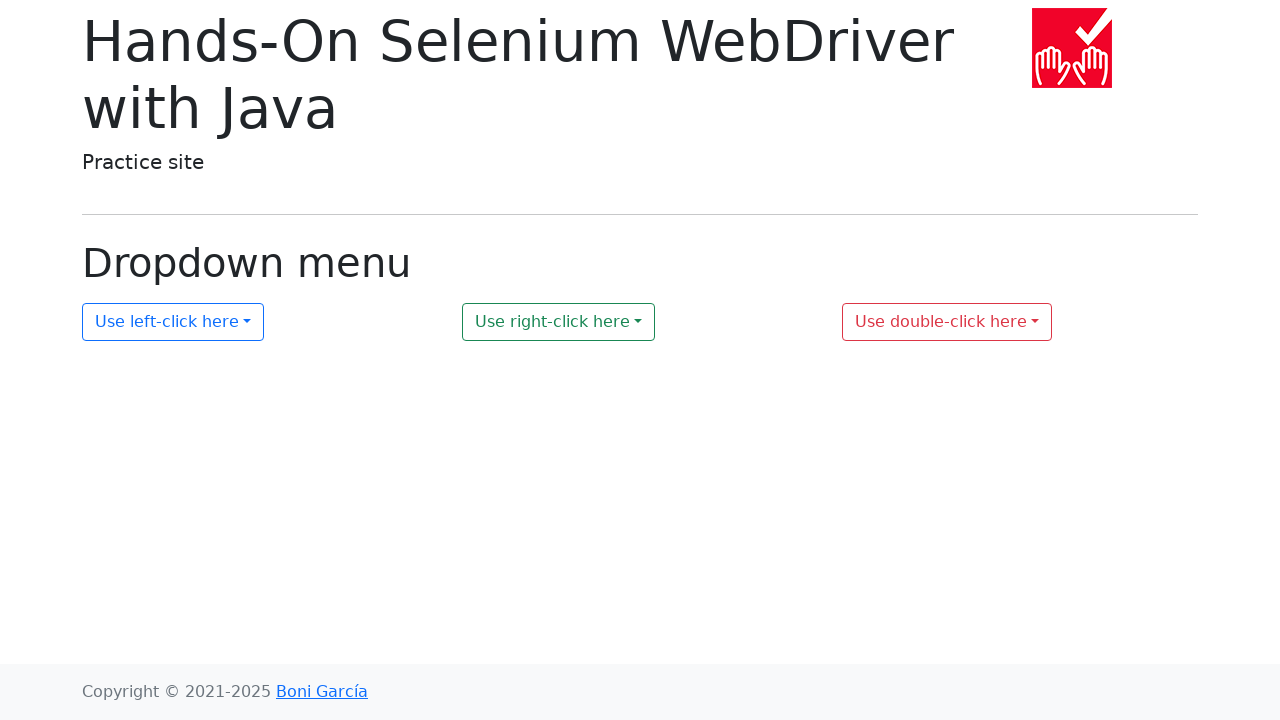